Tests registration form by submitting data with special characters in all fields and verifying successful registration

Starting URL: https://parabank.parasoft.com/parabank/register.htm

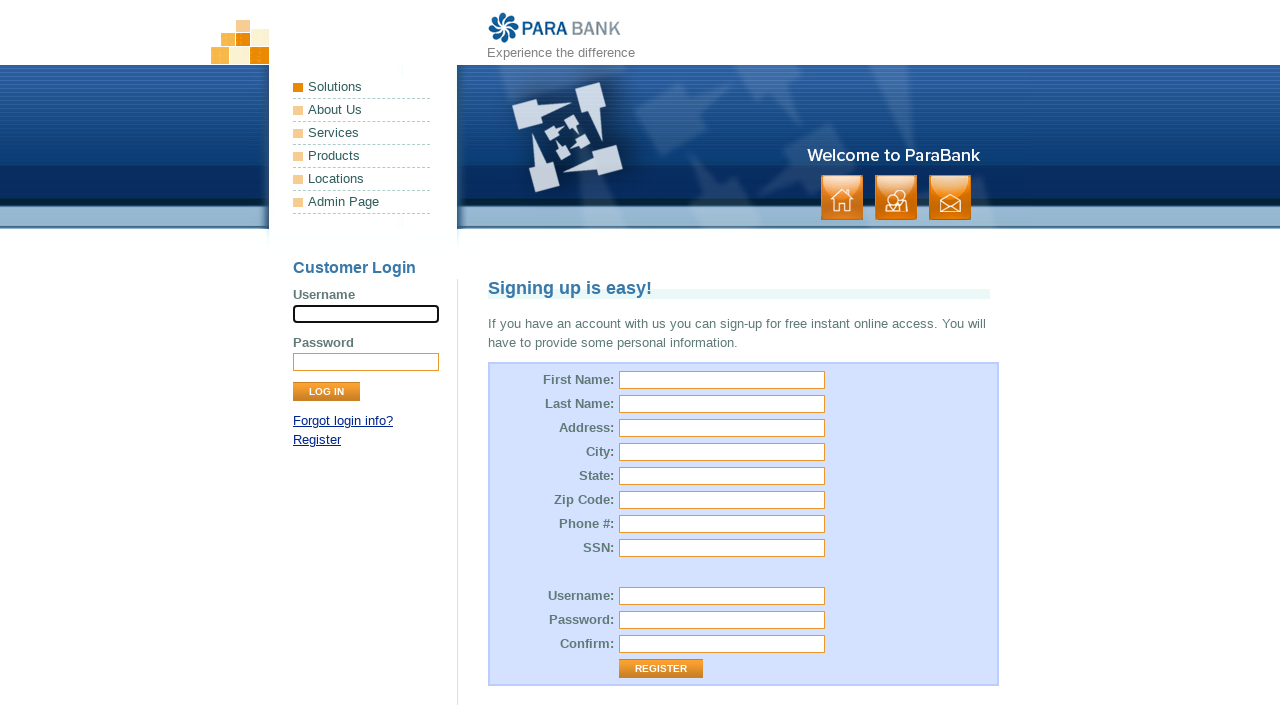

Filled first name field with 'Tedd%@' on input[id='customer.firstName']
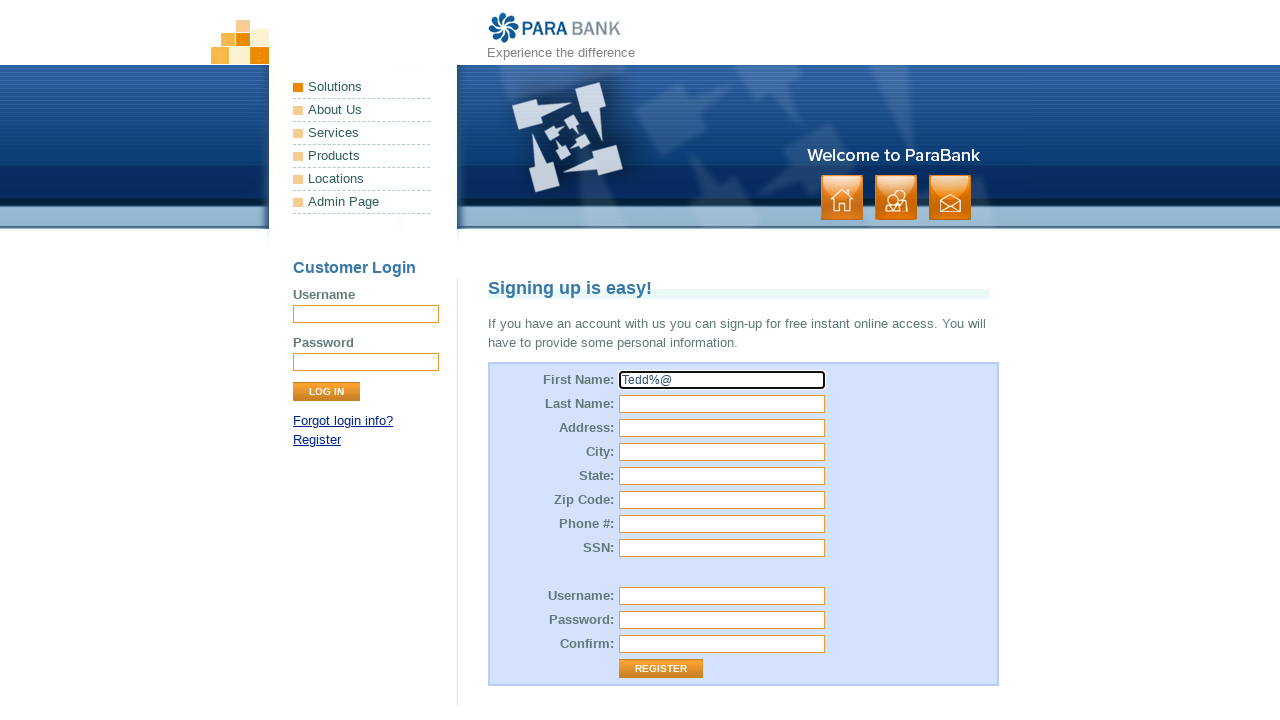

Filled last name field with 'Mosb^%y' on input[id='customer.lastName']
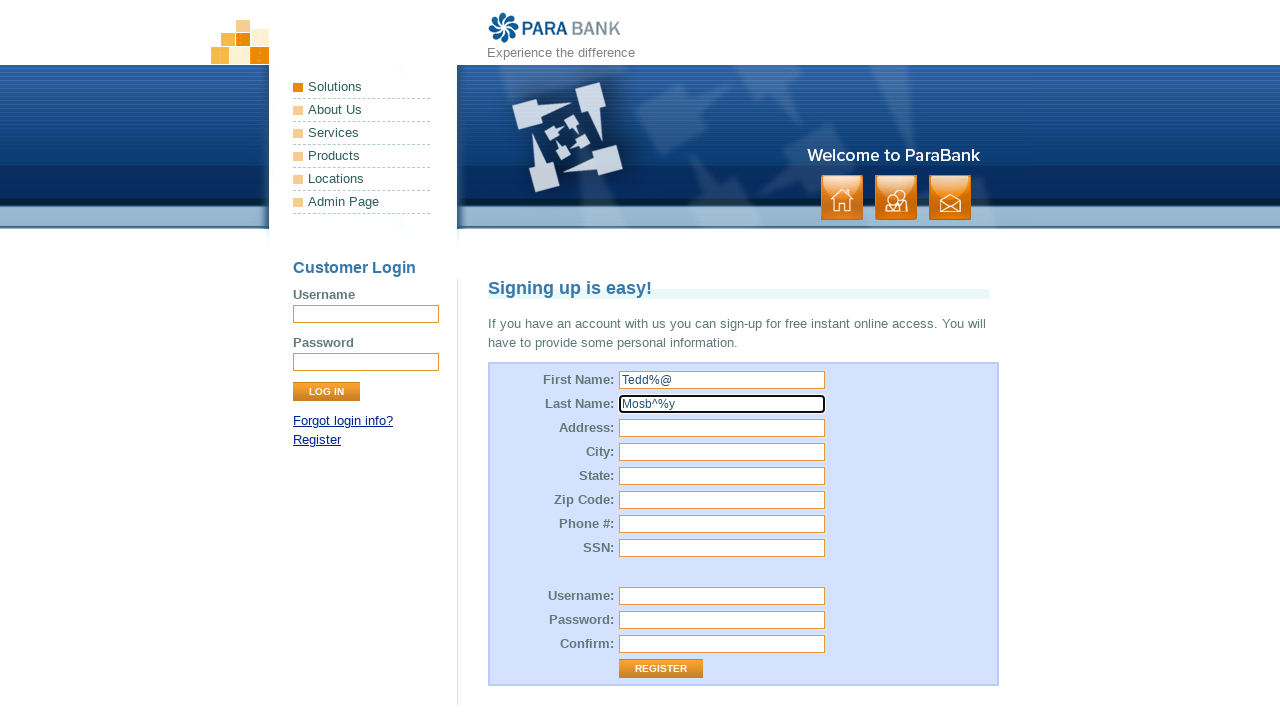

Filled street address field with '7, Garden!%@ place' on input[id='customer.address.street']
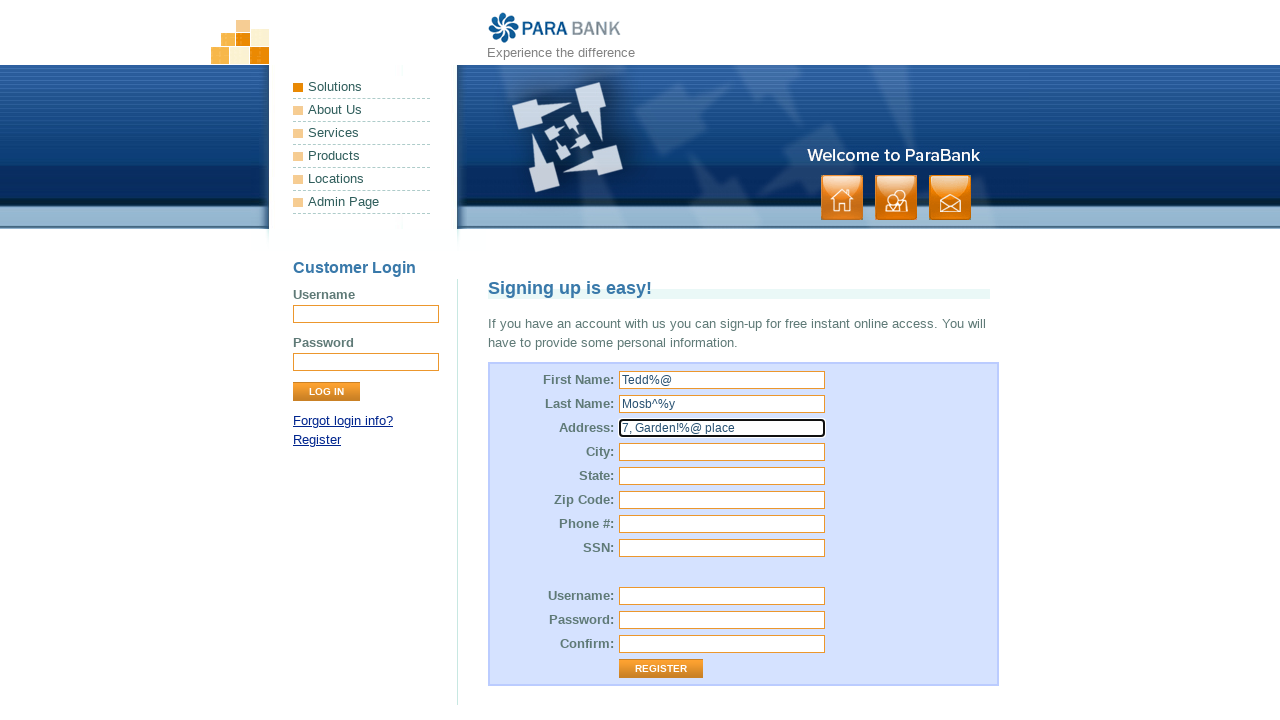

Filled city field with 'New &^#York' on input[id='customer.address.city']
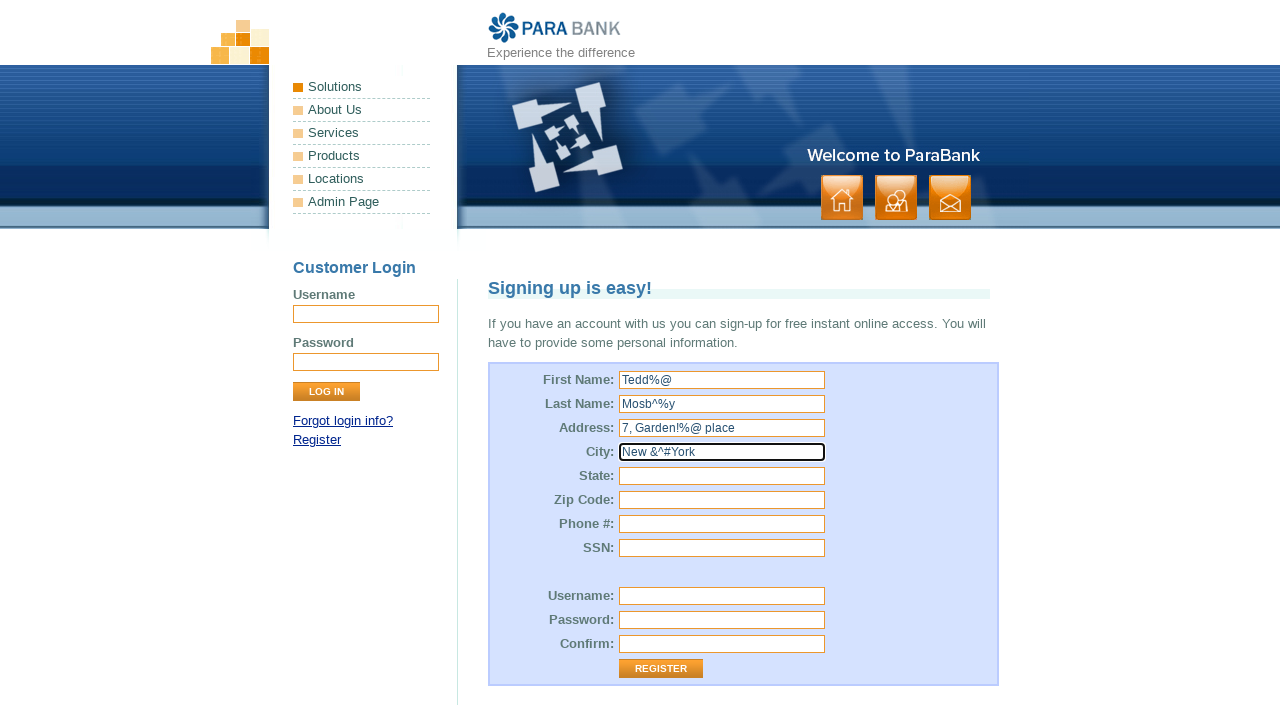

Filled state field with 'Vinland!#$' on input[id='customer.address.state']
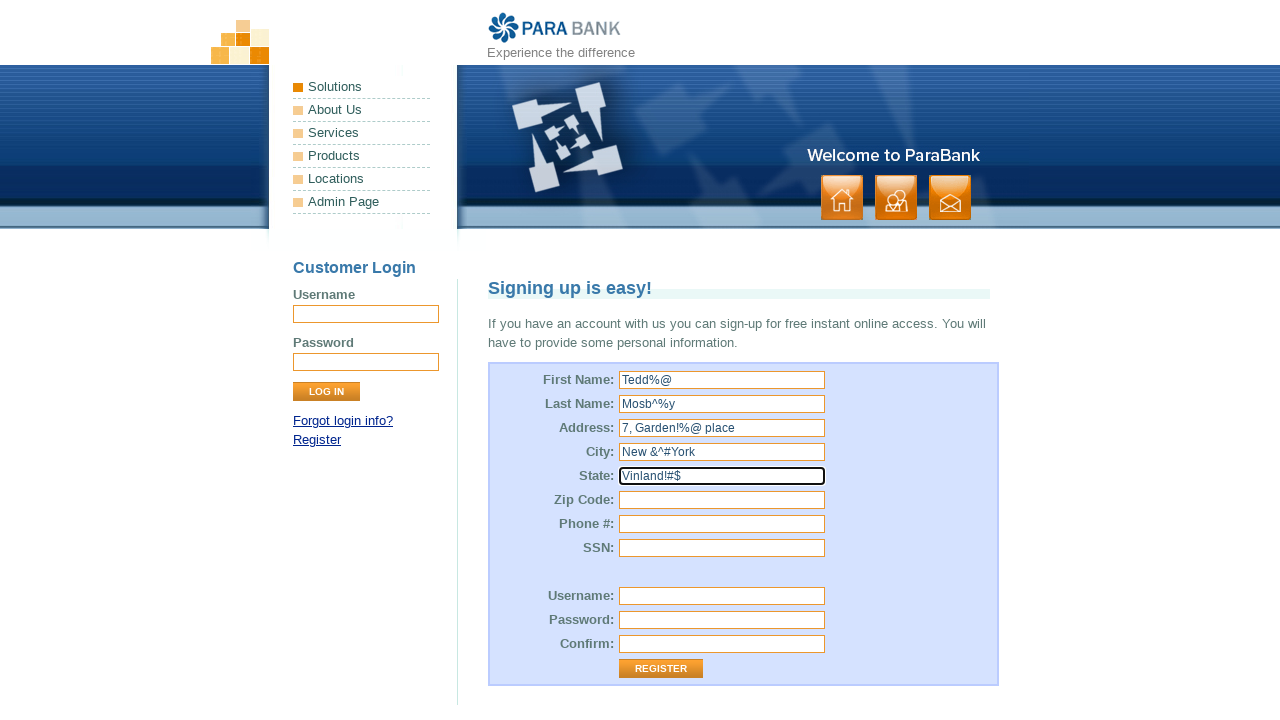

Filled zip code field with '567567$' on input[id='customer.address.zipCode']
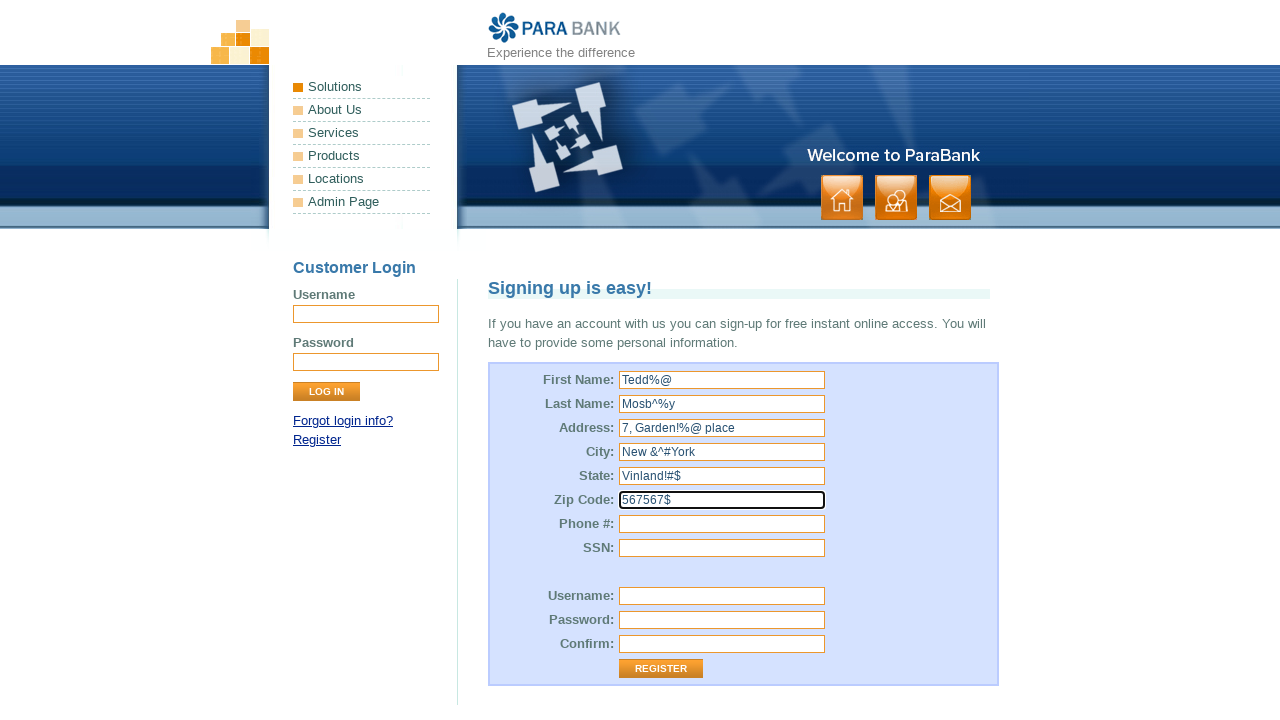

Filled phone number field with '^12345' on input[id='customer.phoneNumber']
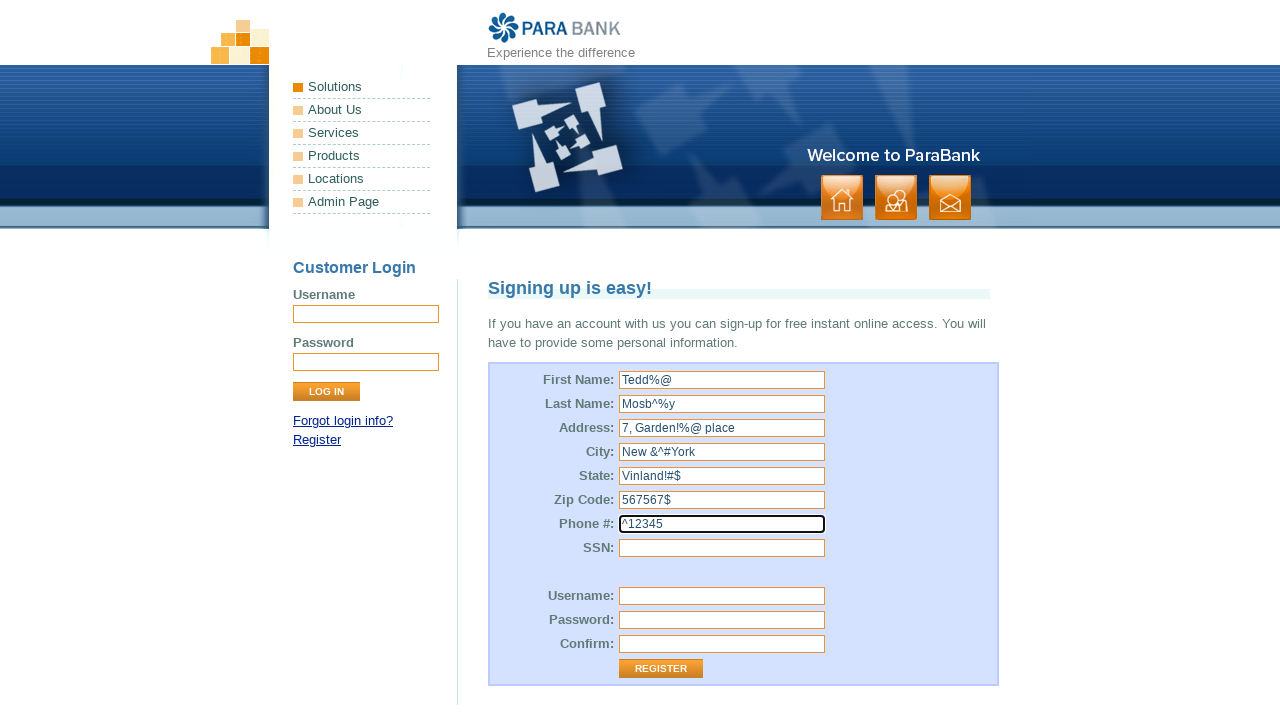

Filled SSN field with '54321!' on input[id='customer.ssn']
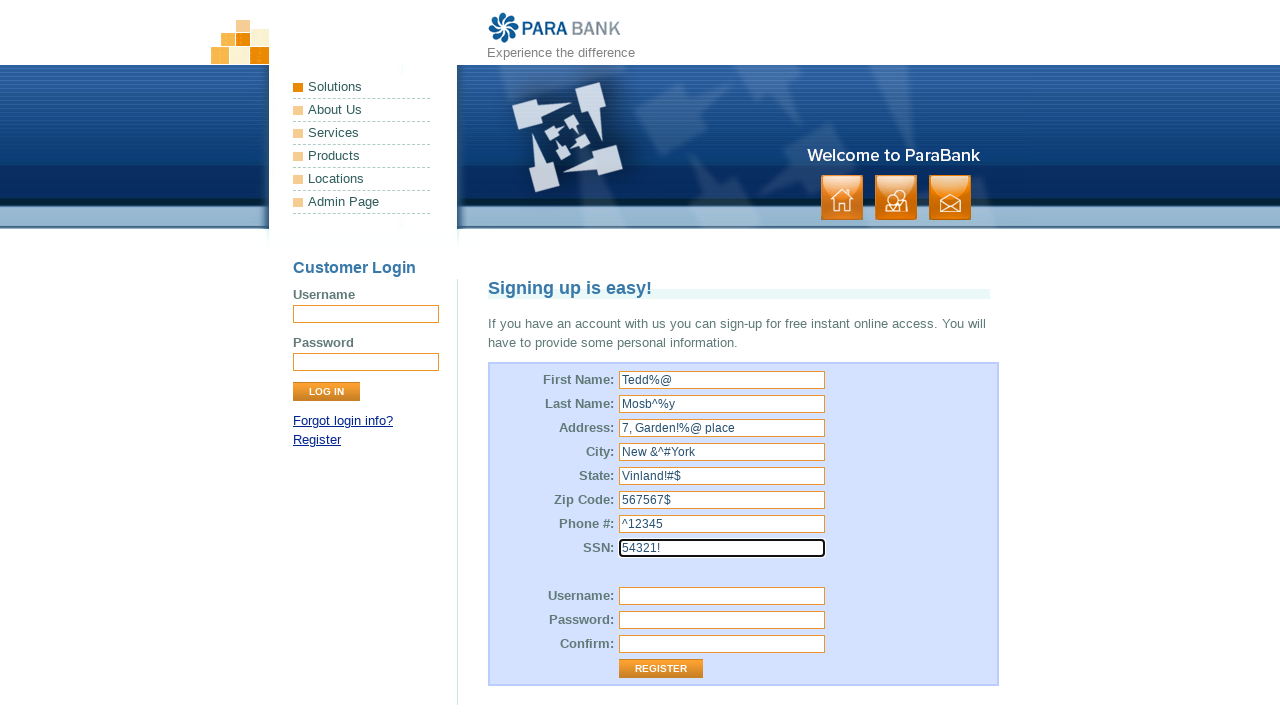

Filled username field with 't^^edfmosbyist_spec742' on input[id='customer.username']
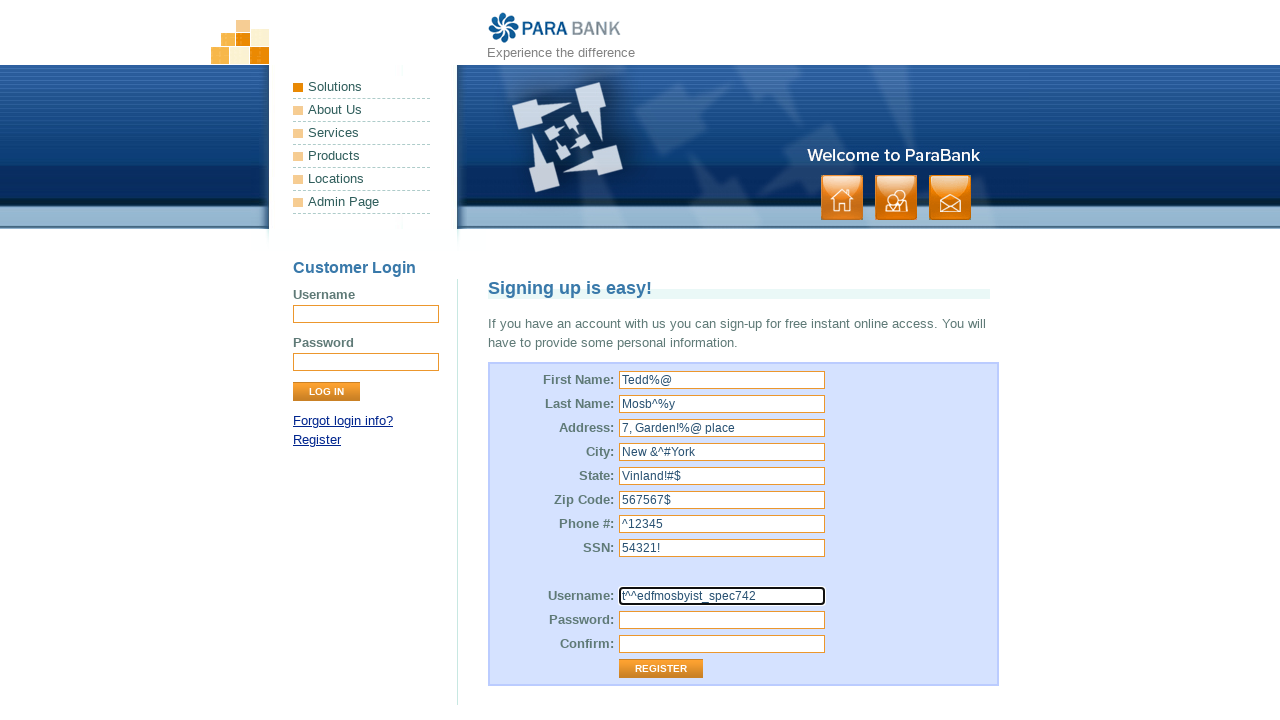

Filled password field with 'abc*&' on input[id='customer.password']
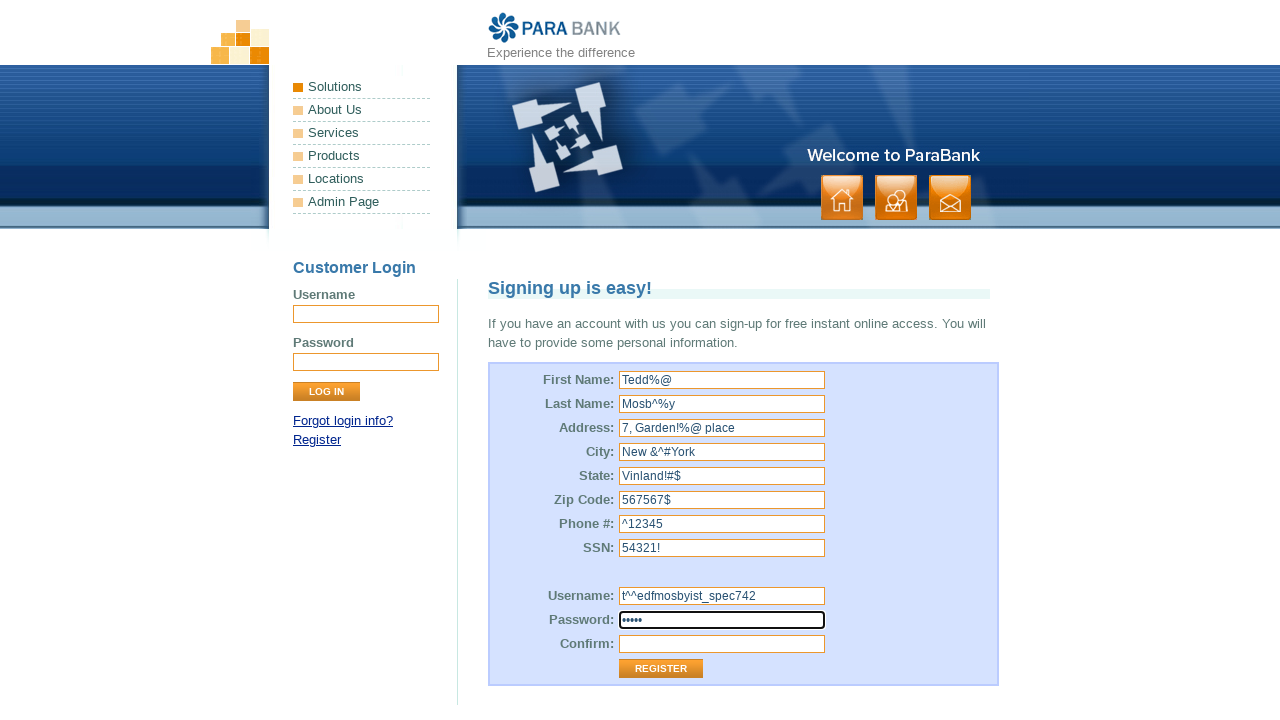

Filled repeated password field with 'abc*&' on input[id='repeatedPassword']
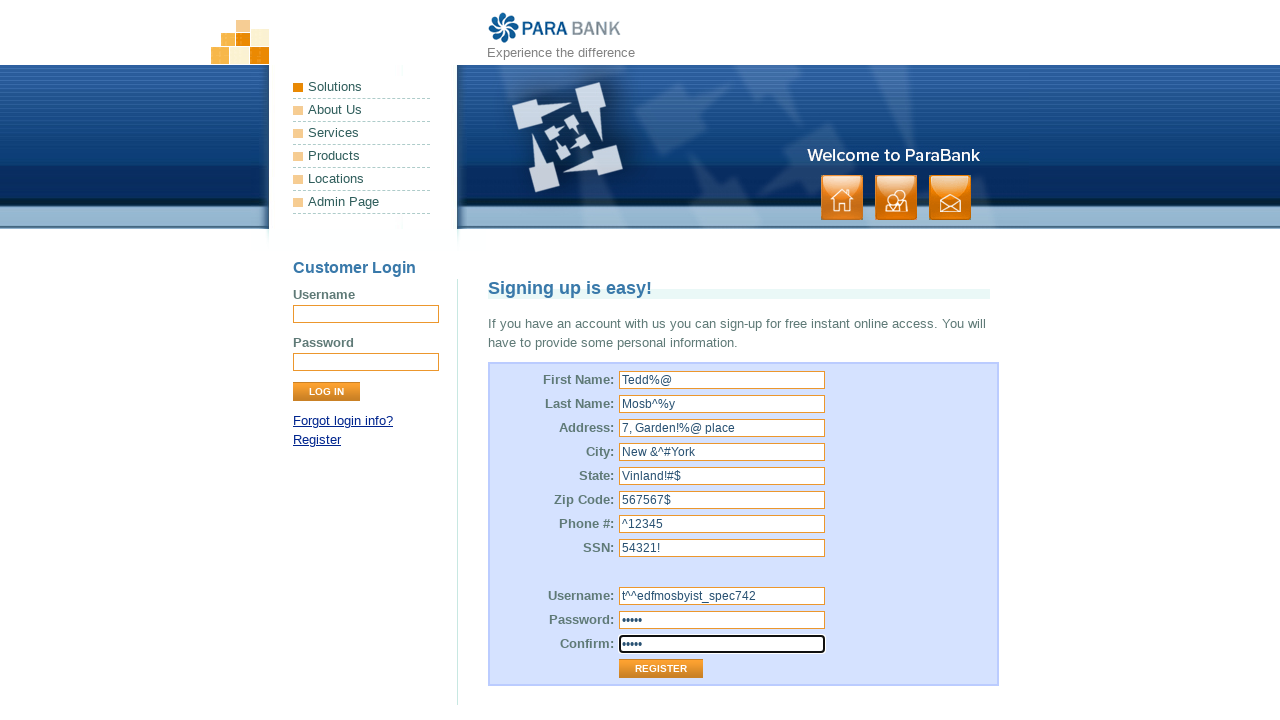

Clicked Register button to submit registration form at (661, 669) on input[value='Register']
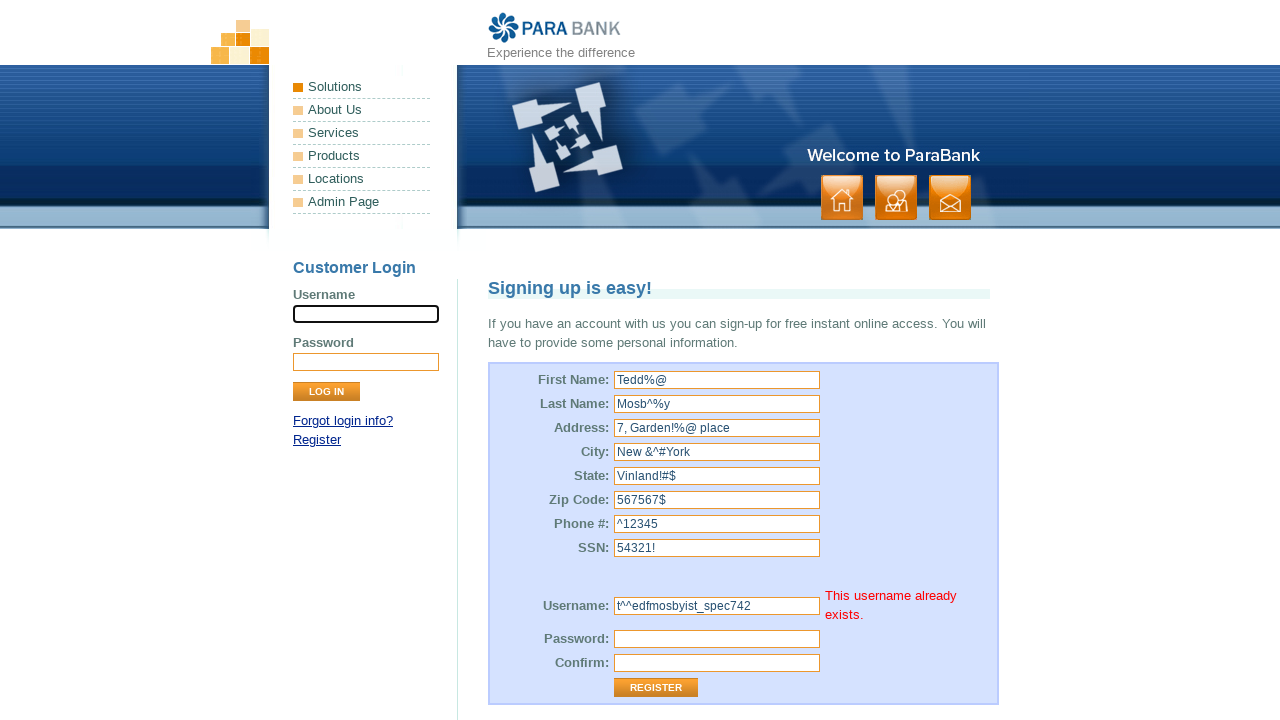

Welcome message appeared, indicating successful registration
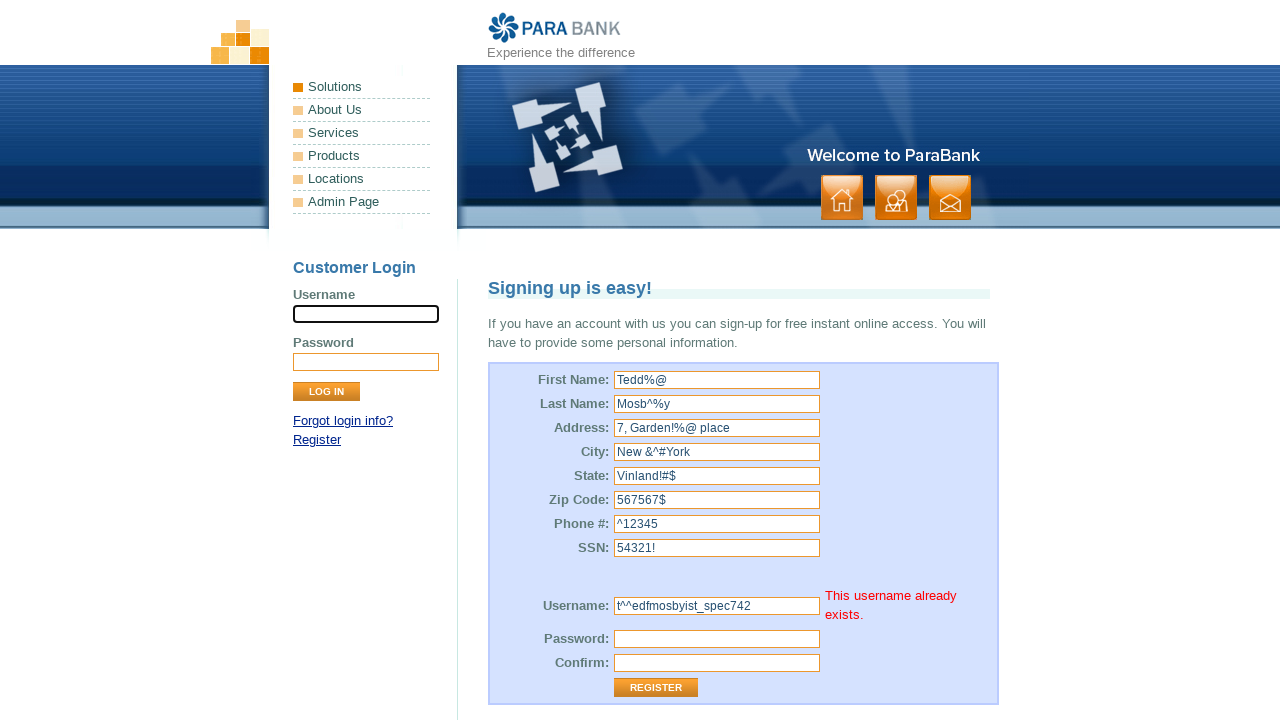

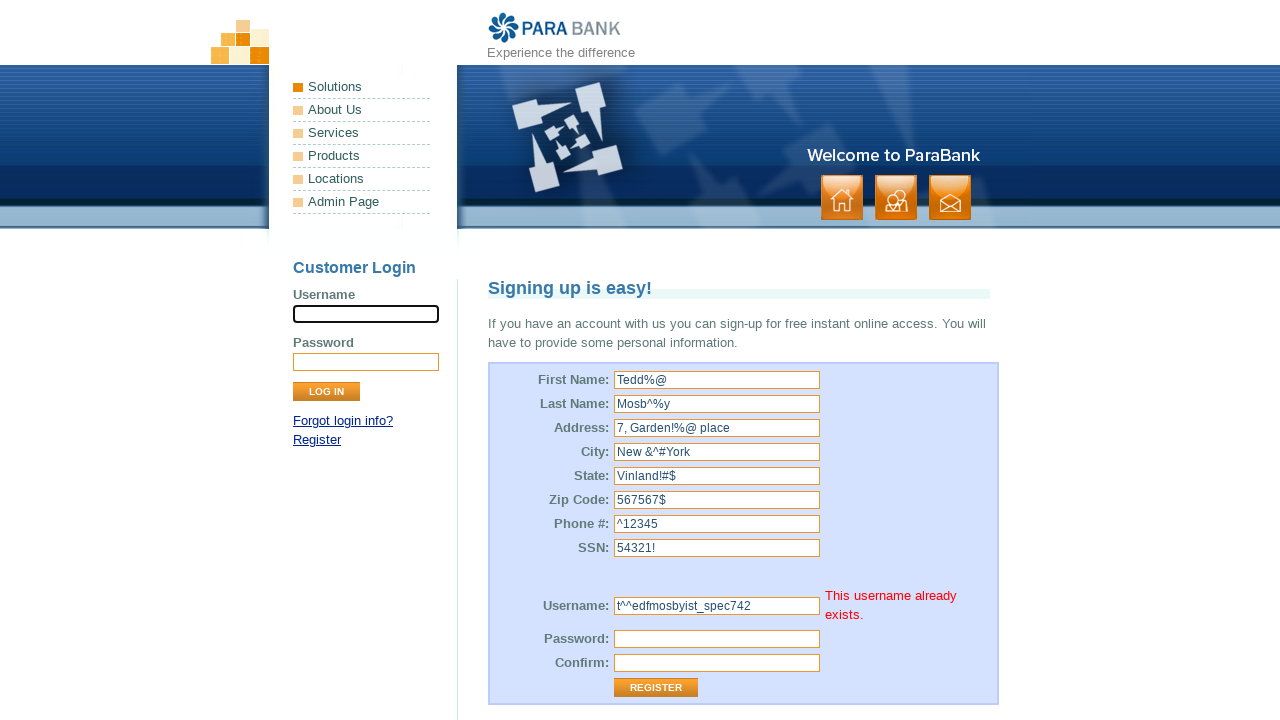